Navigates to the DemoQA Elements page, clicks on Text Box menu item, and verifies that the "Full Name" label text is visible.

Starting URL: https://demoqa.com/elements

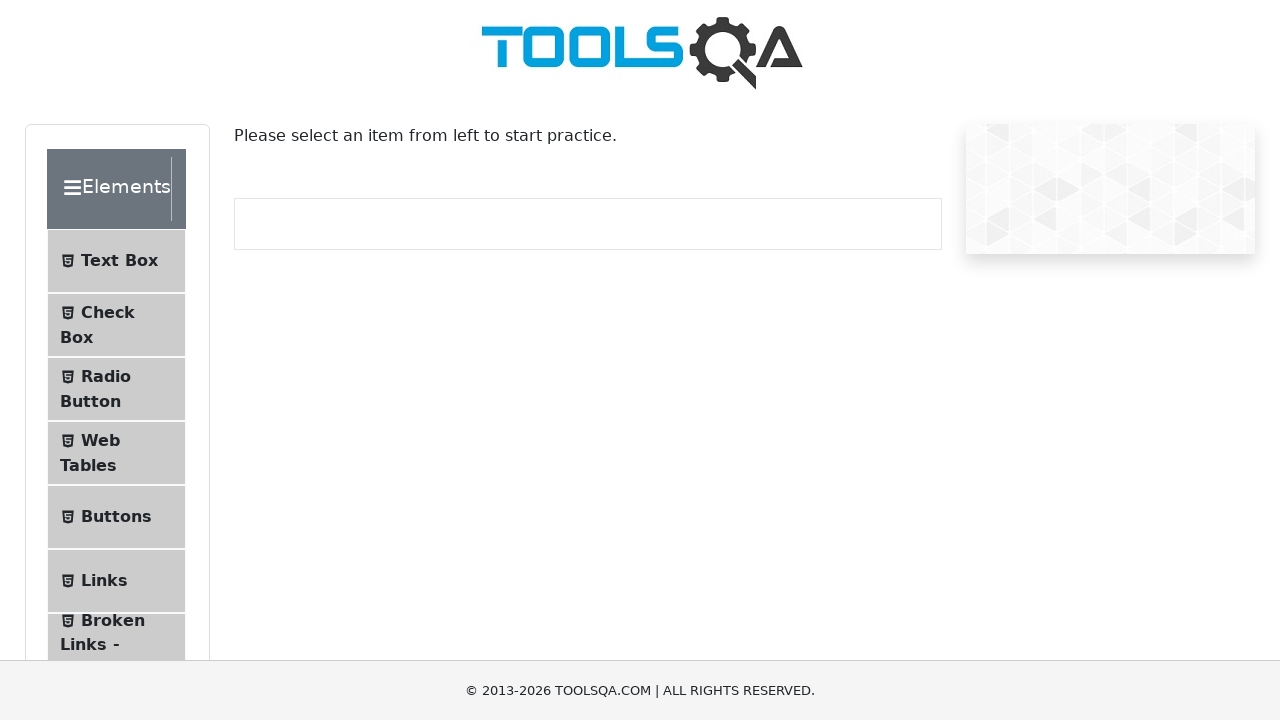

Clicked on Text Box menu item at (119, 261) on internal:text="Text Box"i
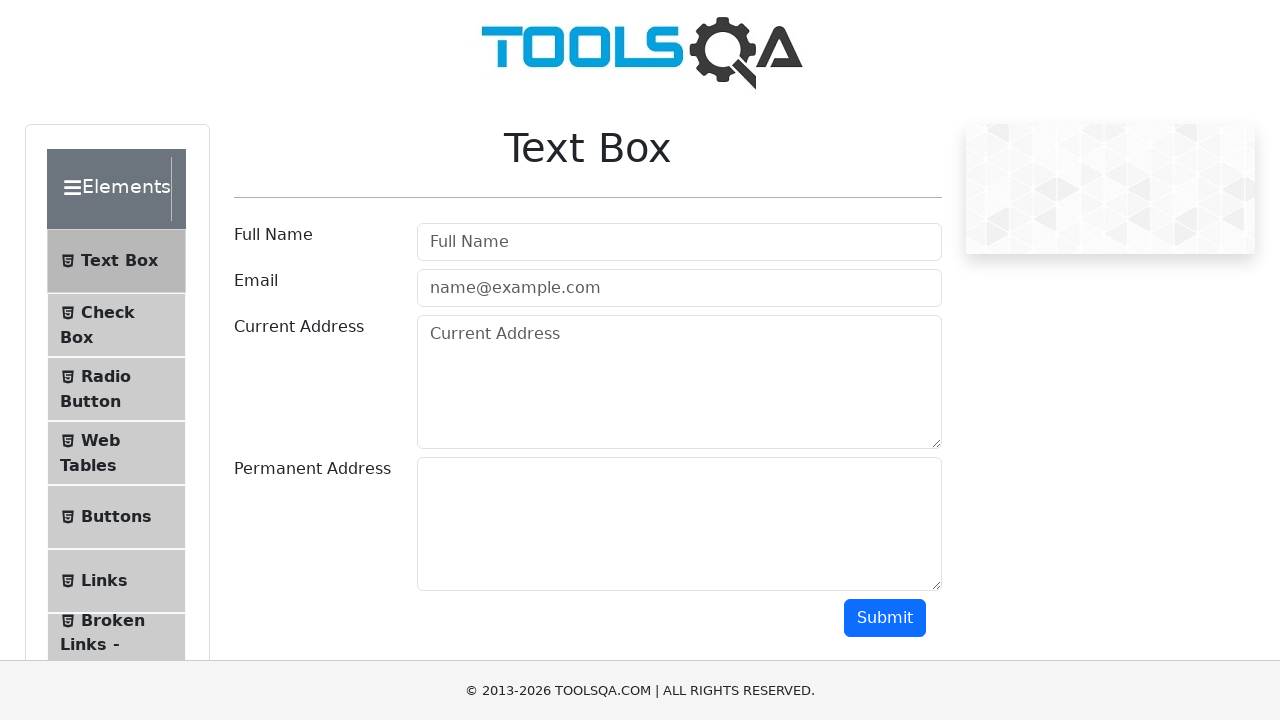

Navigated to Text Box page (https://demoqa.com/text-box)
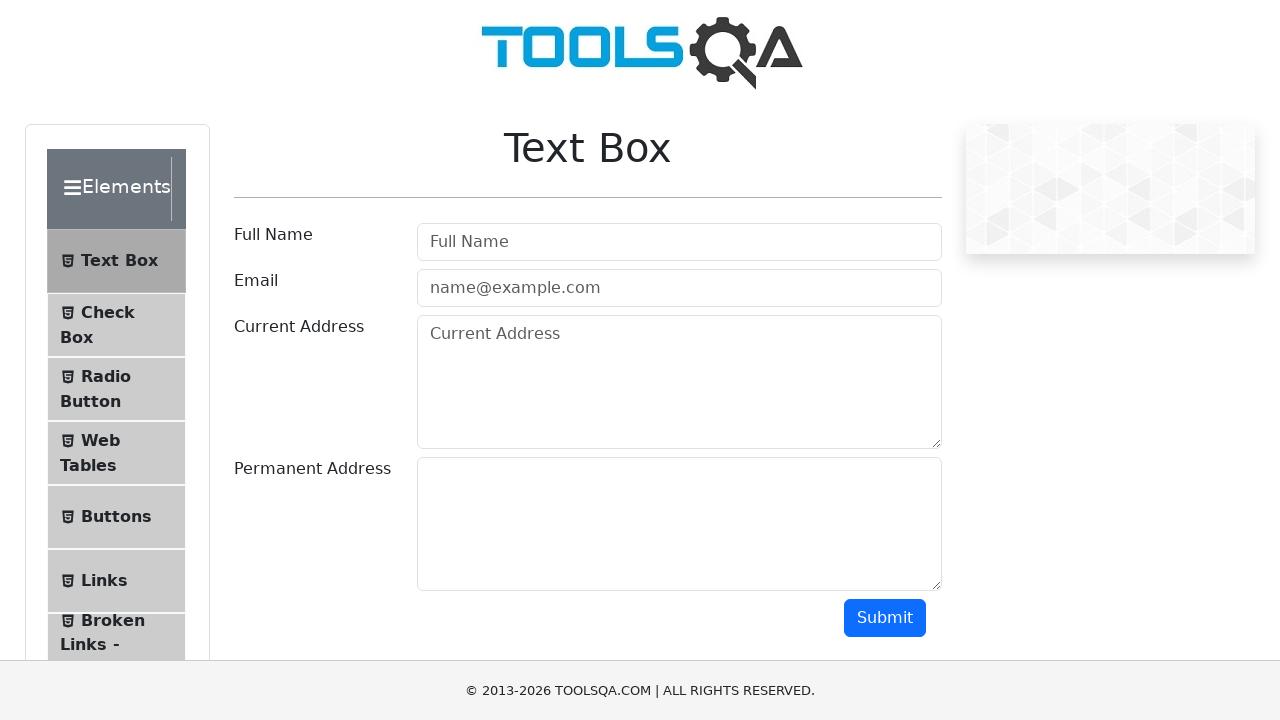

Verified that 'Full Name' label text is visible
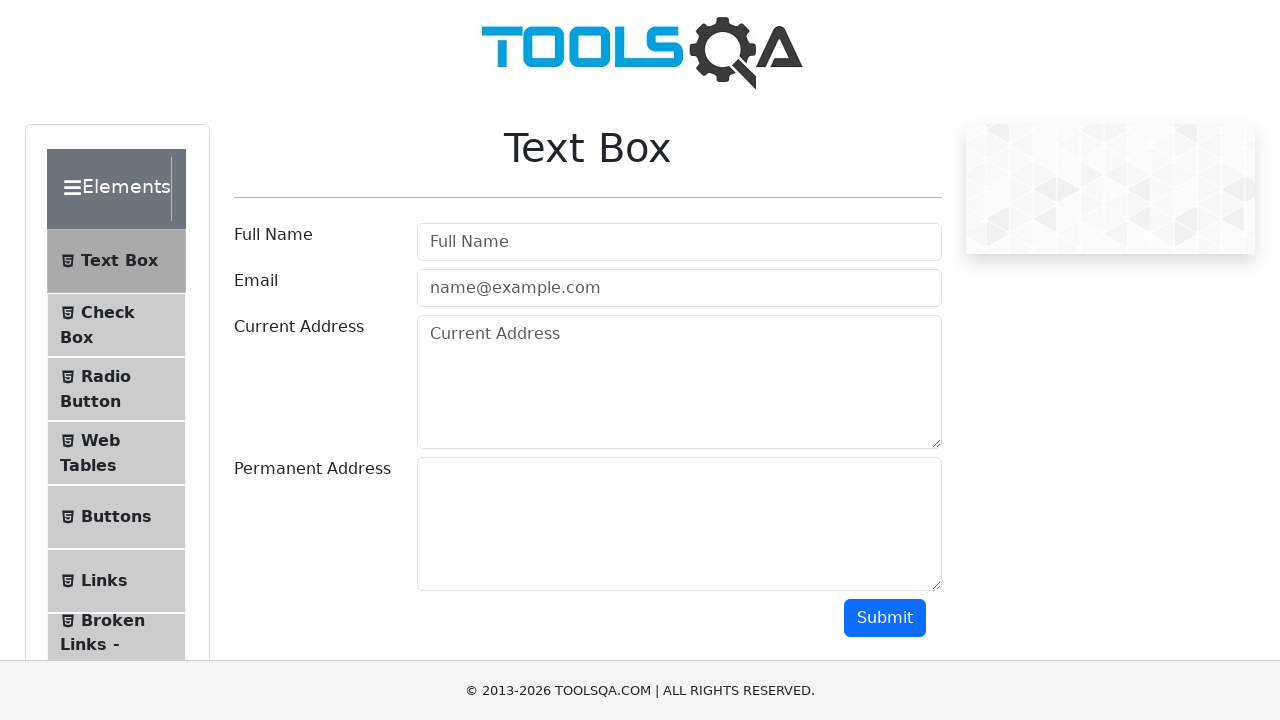

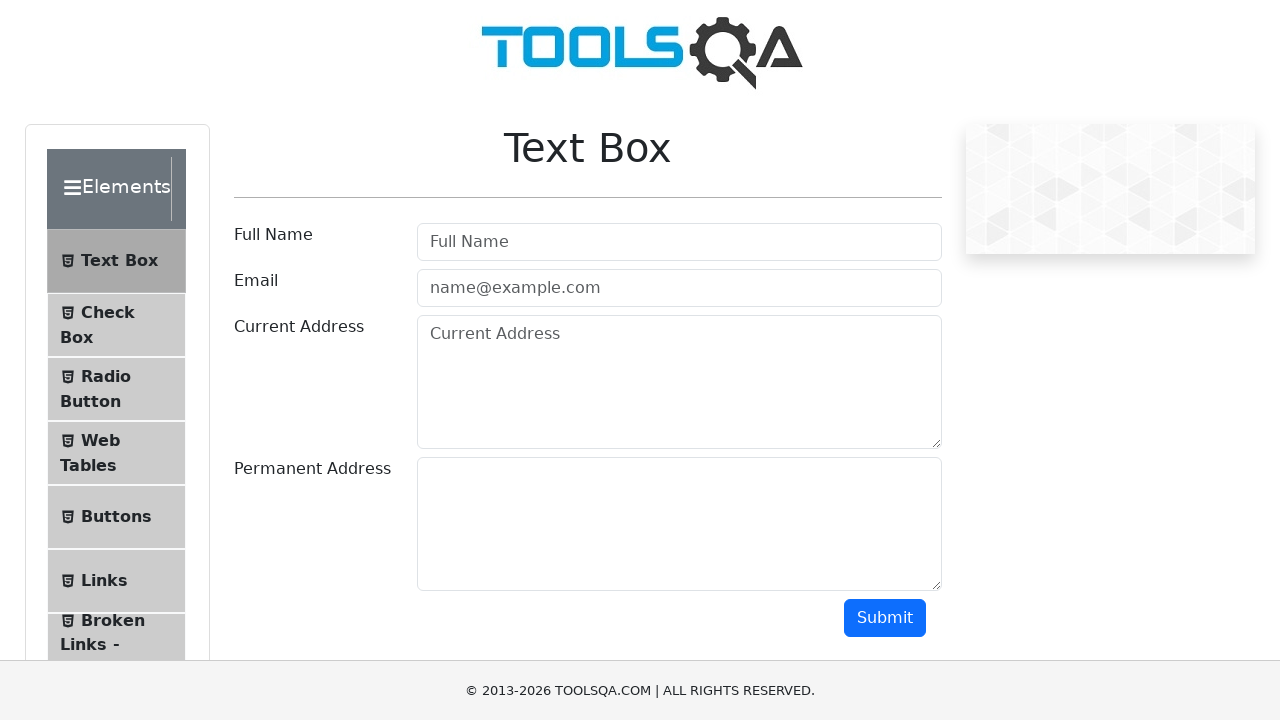